Adds a todo item, hovers over it, clicks the delete button (X), and verifies the item is removed

Starting URL: https://todomvc.com/examples/javascript-es6/dist/#/active

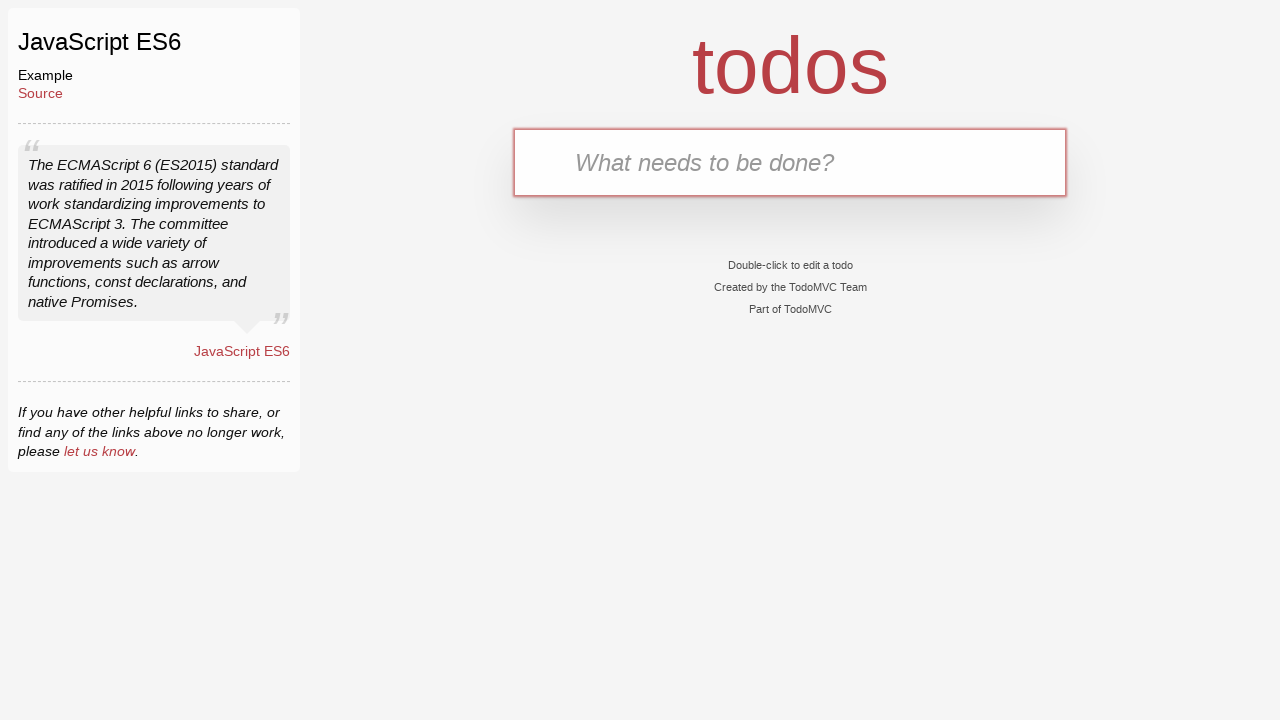

Clicked on todo input field at (790, 162) on input[placeholder='What needs to be done?']
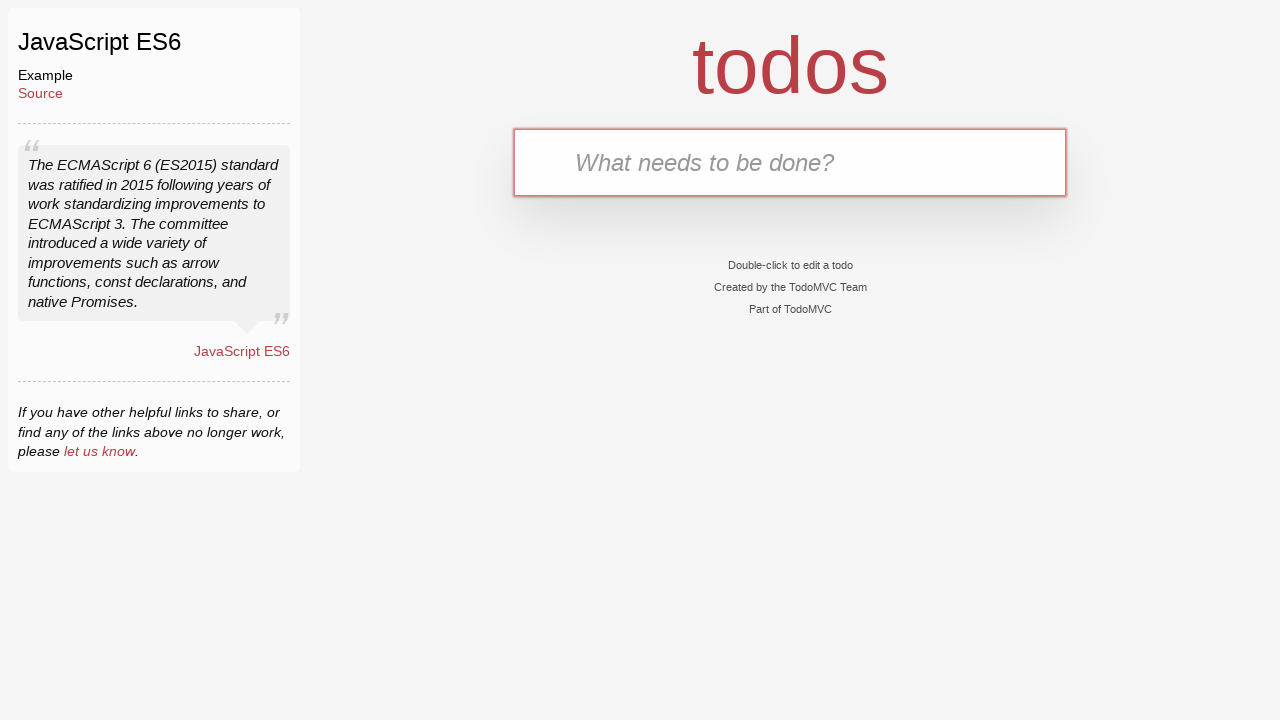

Filled todo input with 'Buy Bread' on input[placeholder='What needs to be done?']
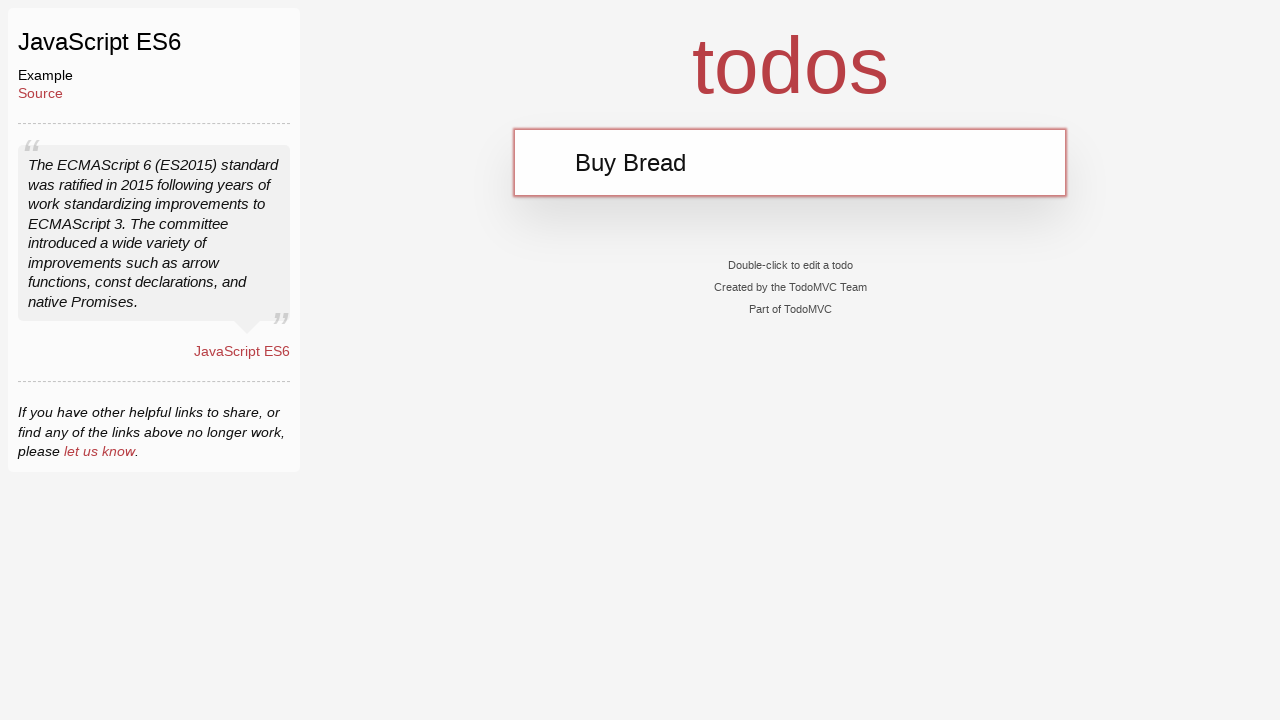

Pressed Enter to add the todo item on input[placeholder='What needs to be done?']
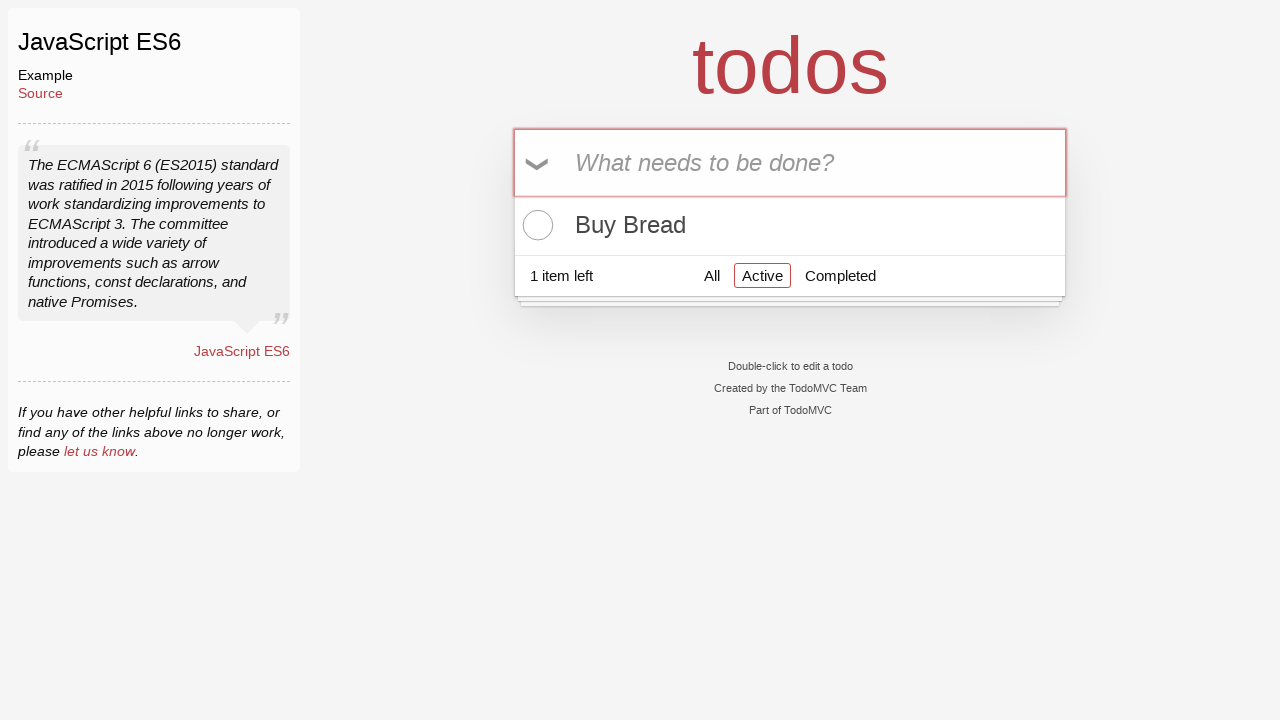

Hovered over the 'Buy Bread' todo item at (790, 225) on text=Buy Bread
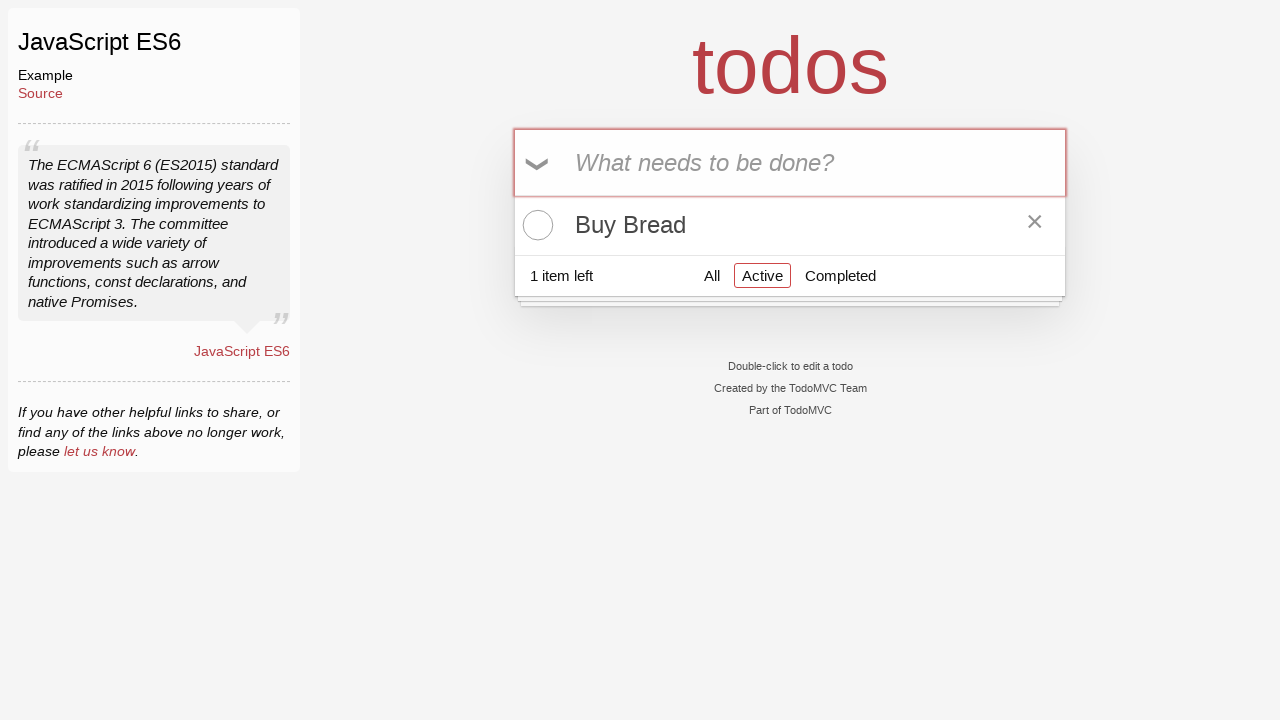

Clicked the delete button (×) to remove the todo at (1035, 225) on role=button[name='×']
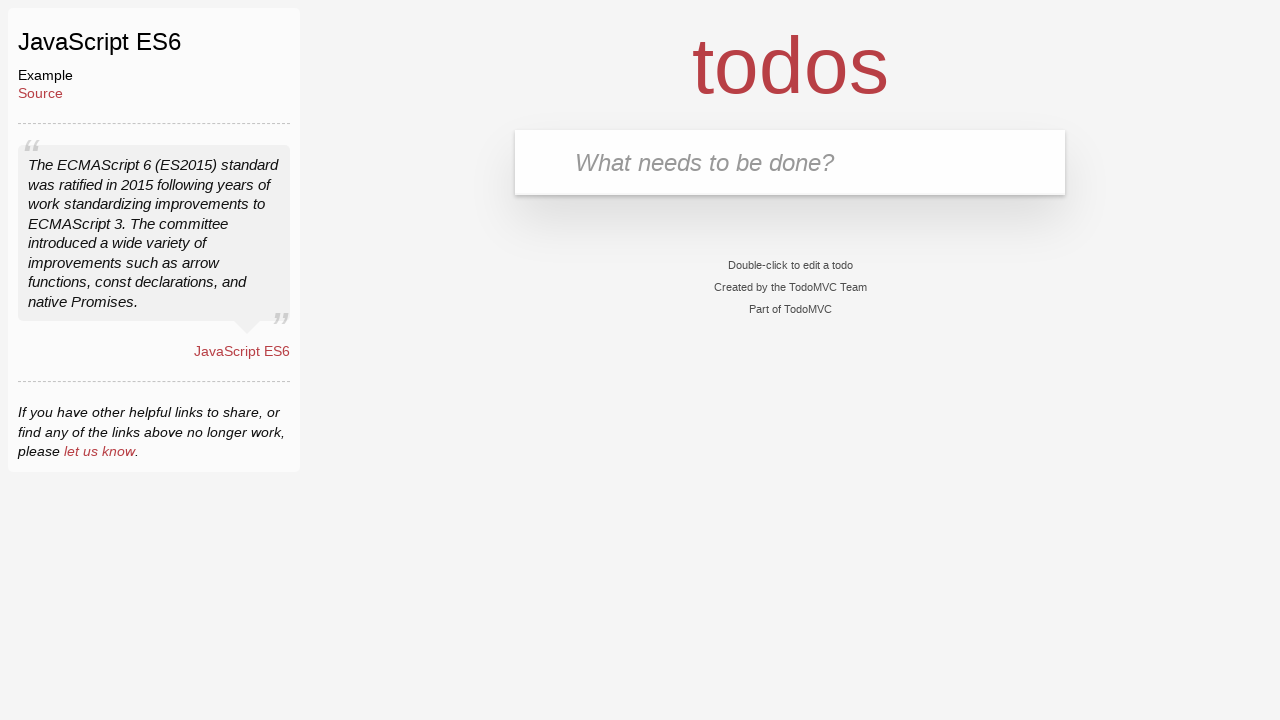

Waited for todo list to be empty
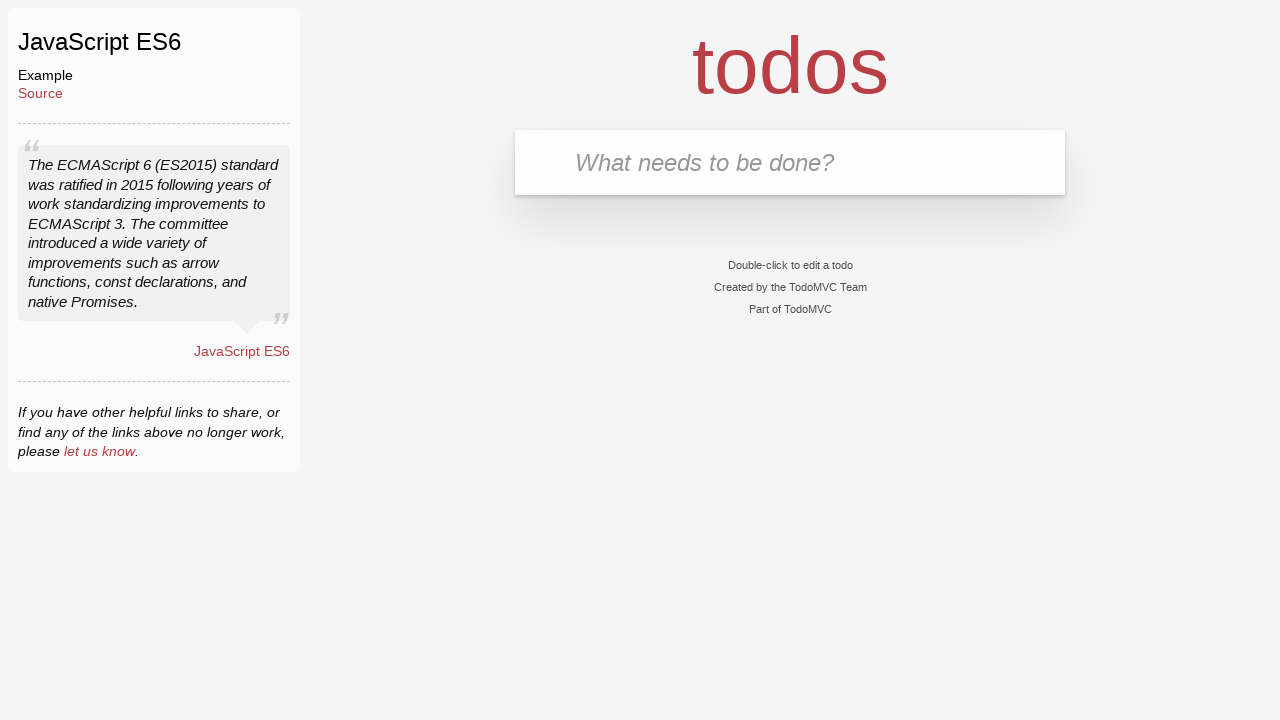

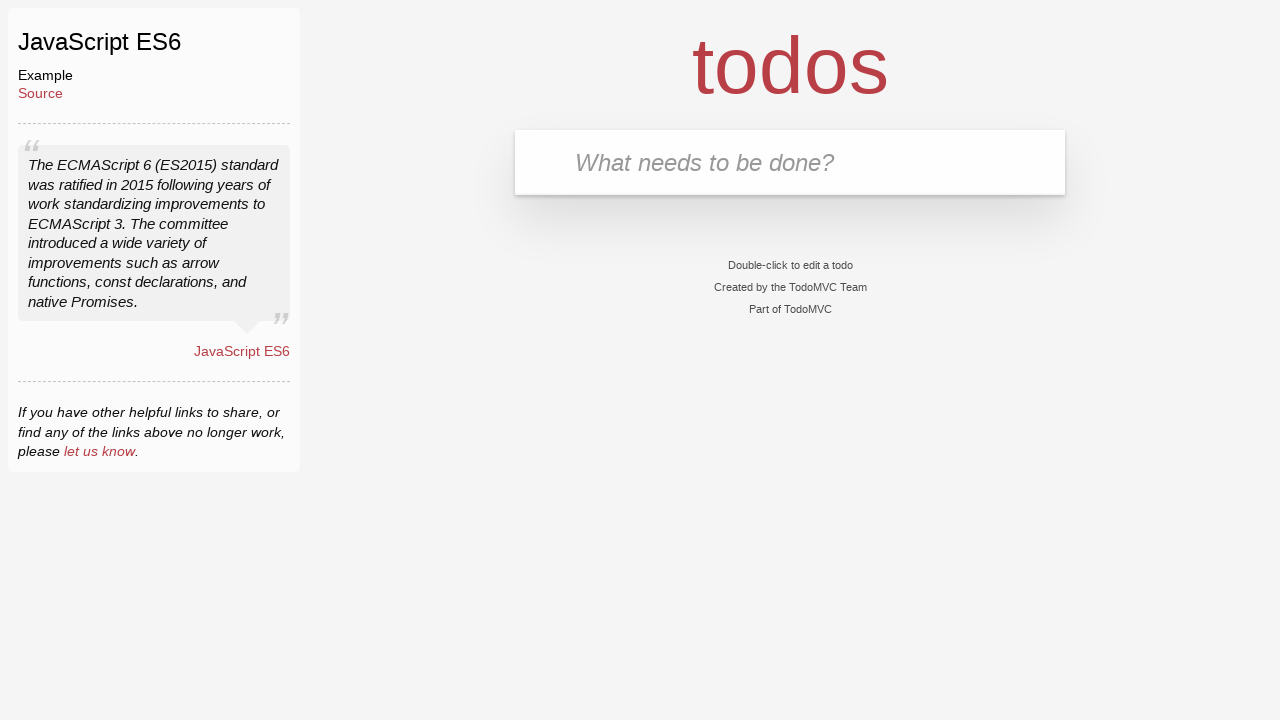